Tests jQuery menu interaction by clicking on menu items to navigate through the menu

Starting URL: http://the-internet.herokuapp.com/jqueryui/menu#

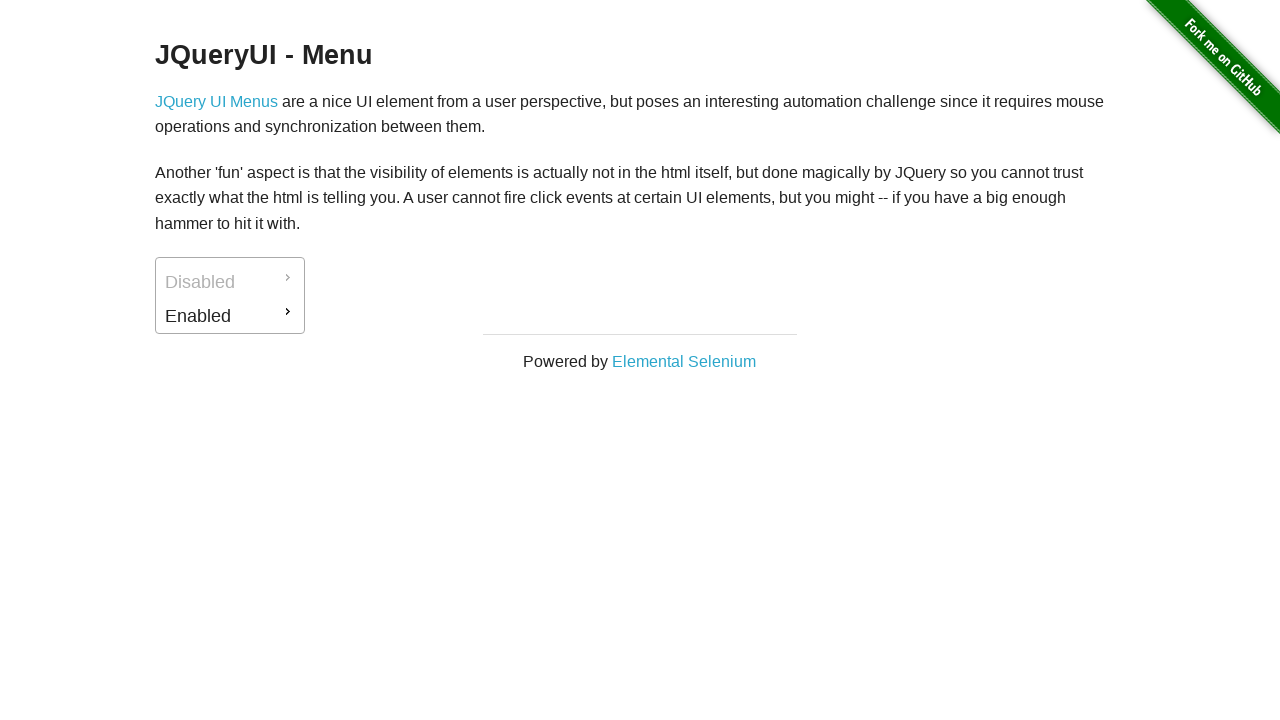

Clicked on Enabled menu item at (230, 316) on #ui-id-2
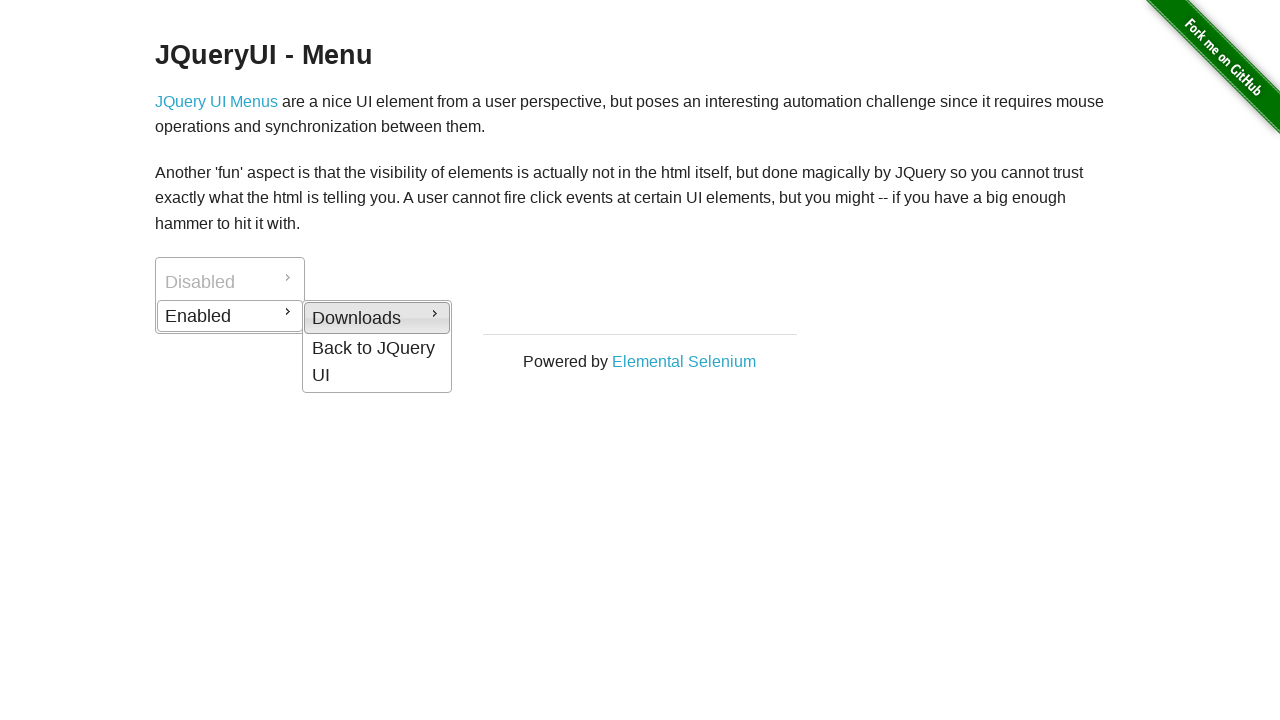

Clicked on Downloads sub-menu item at (377, 318) on #ui-id-4
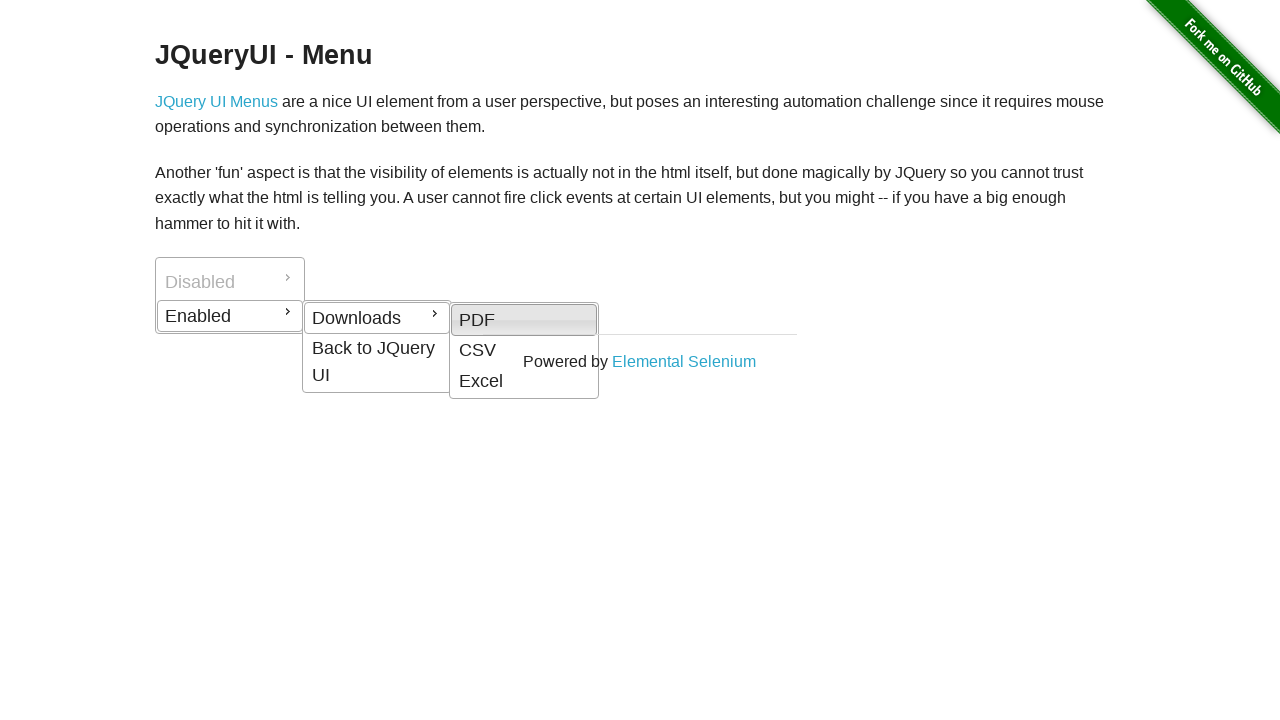

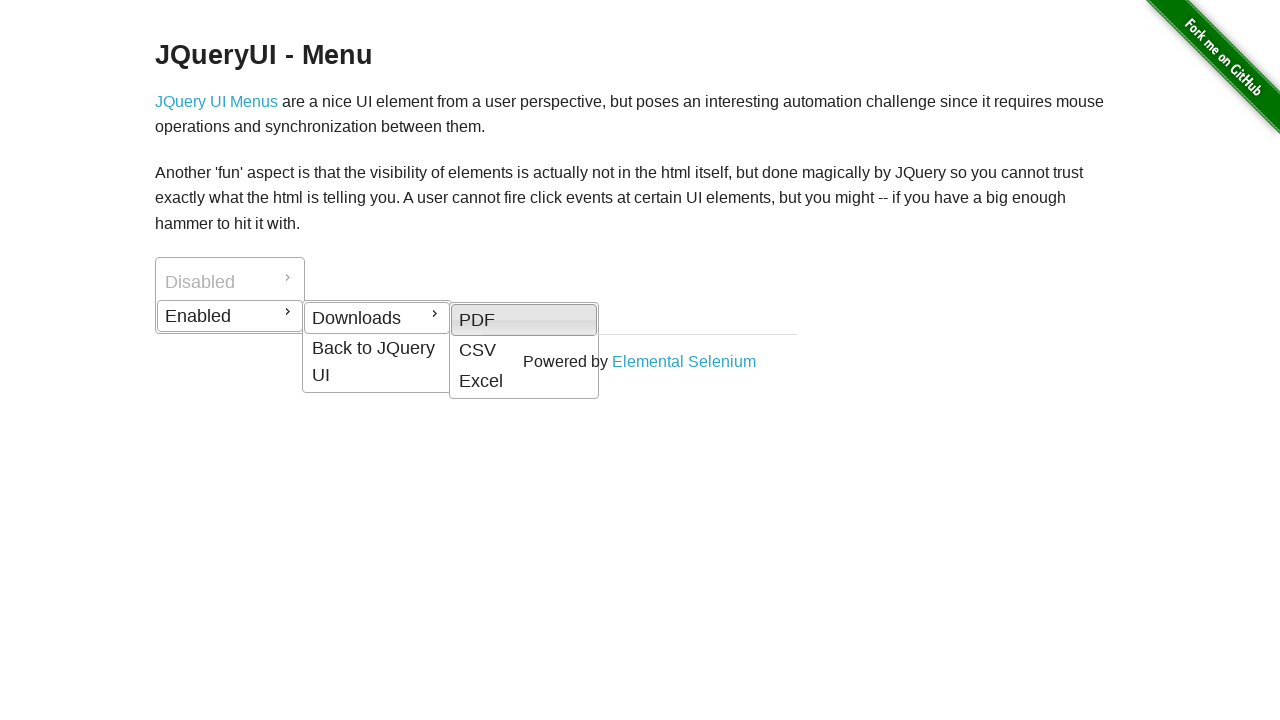